Tests that the text input field is cleared after adding a todo item.

Starting URL: https://demo.playwright.dev/todomvc

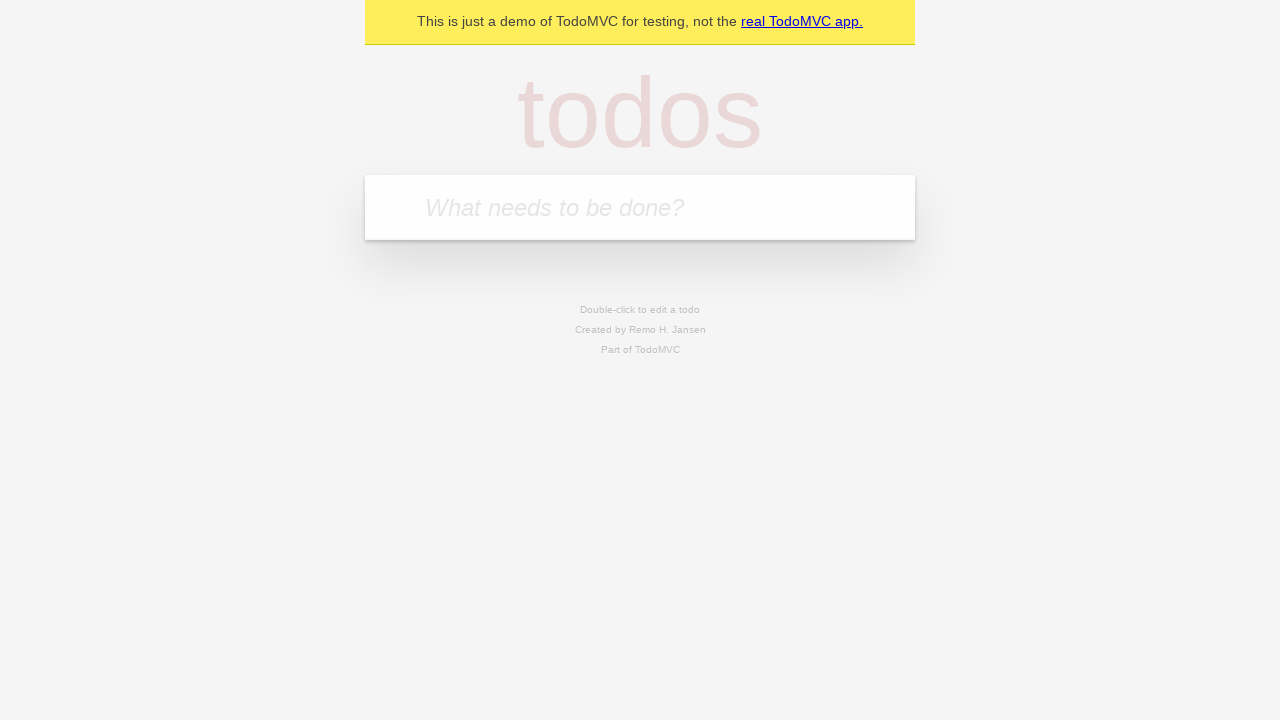

Located the todo input field with placeholder 'What needs to be done?'
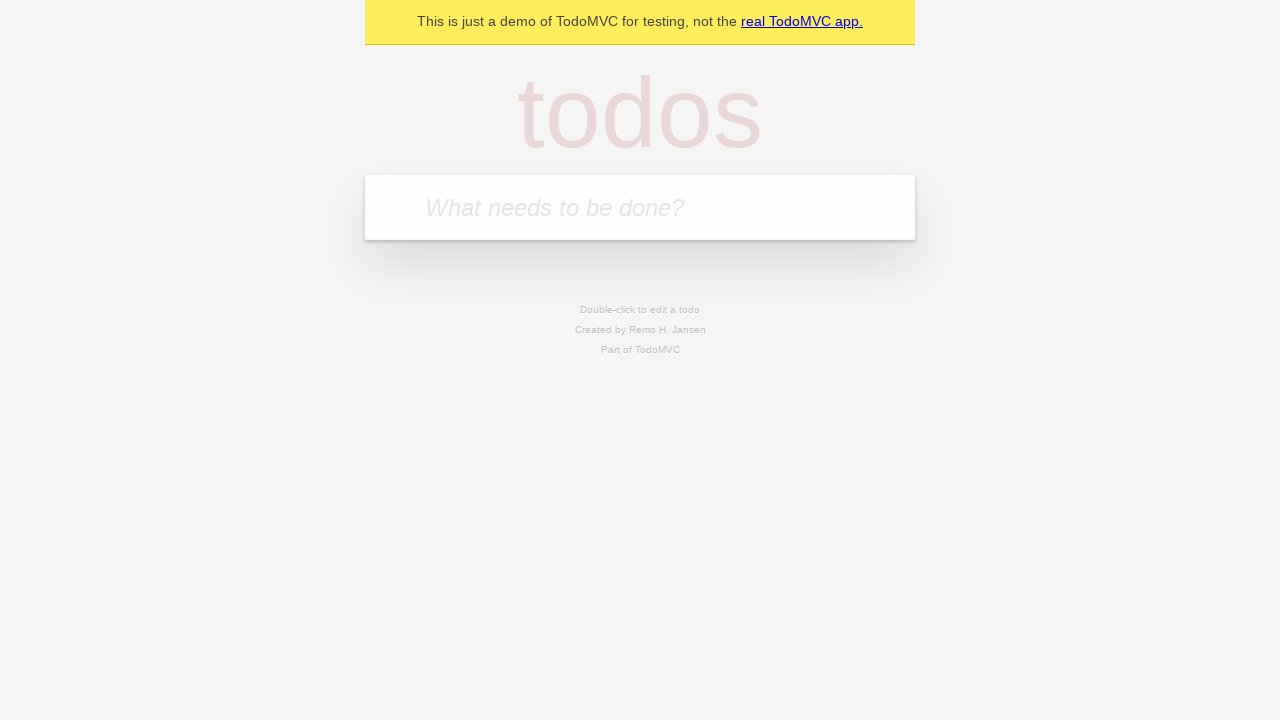

Filled todo input field with 'buy some cheese' on internal:attr=[placeholder="What needs to be done?"i]
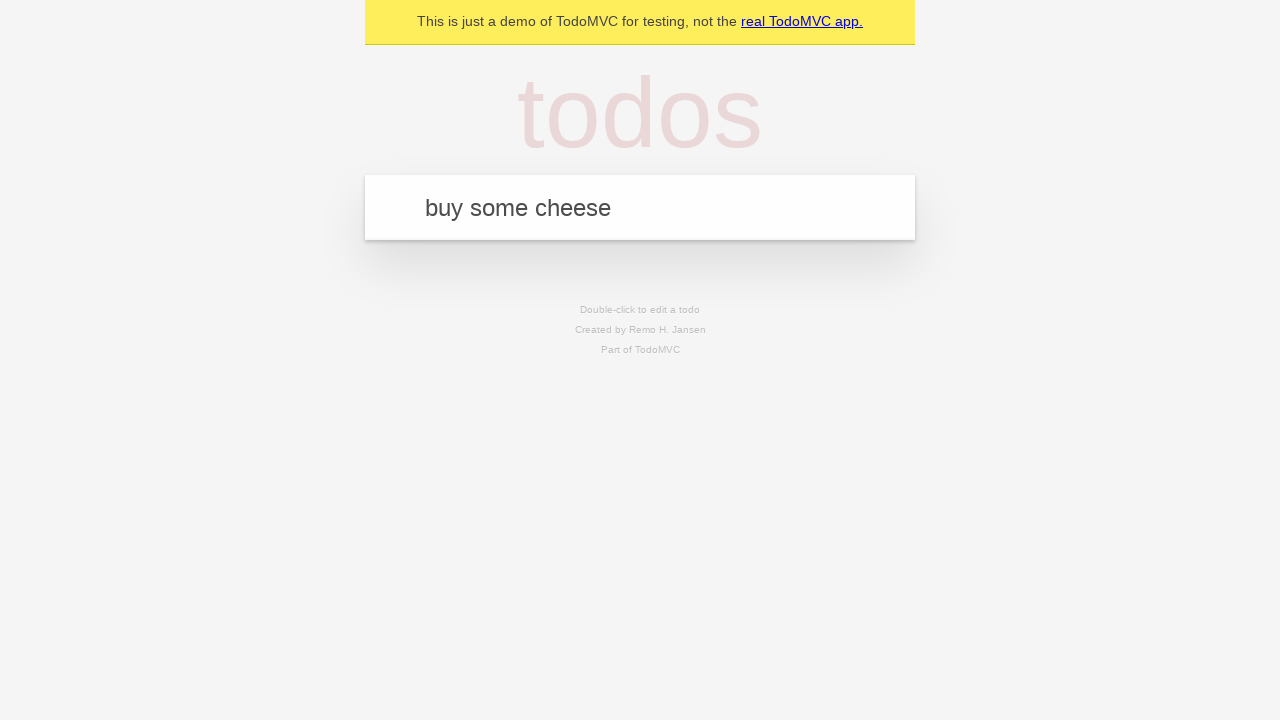

Pressed Enter to add the todo item on internal:attr=[placeholder="What needs to be done?"i]
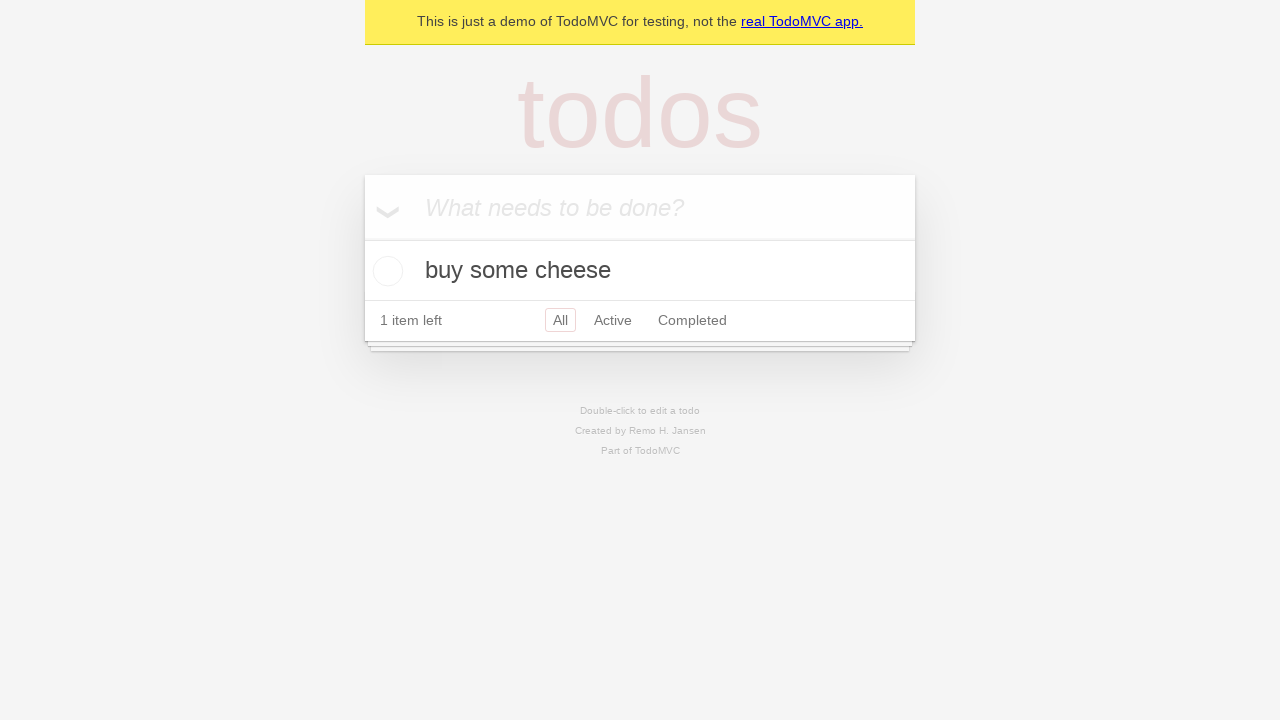

Todo item appeared in the list
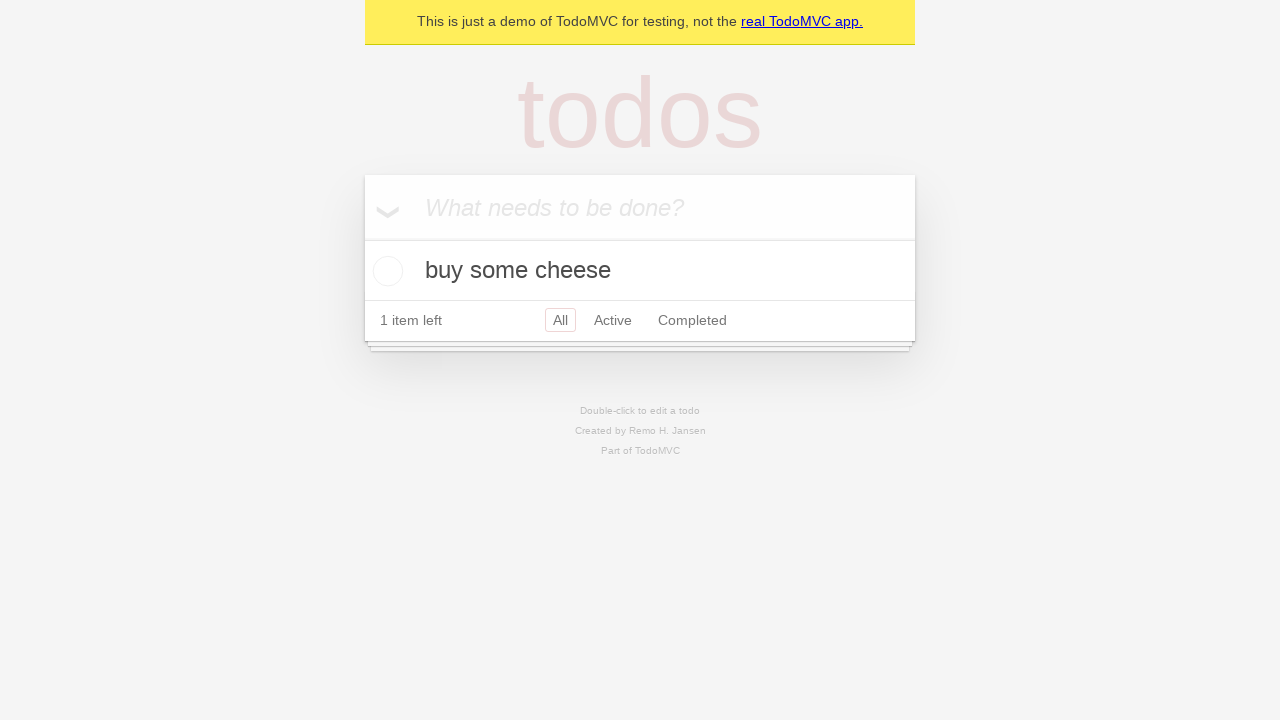

Verified that the text input field was cleared after adding the todo
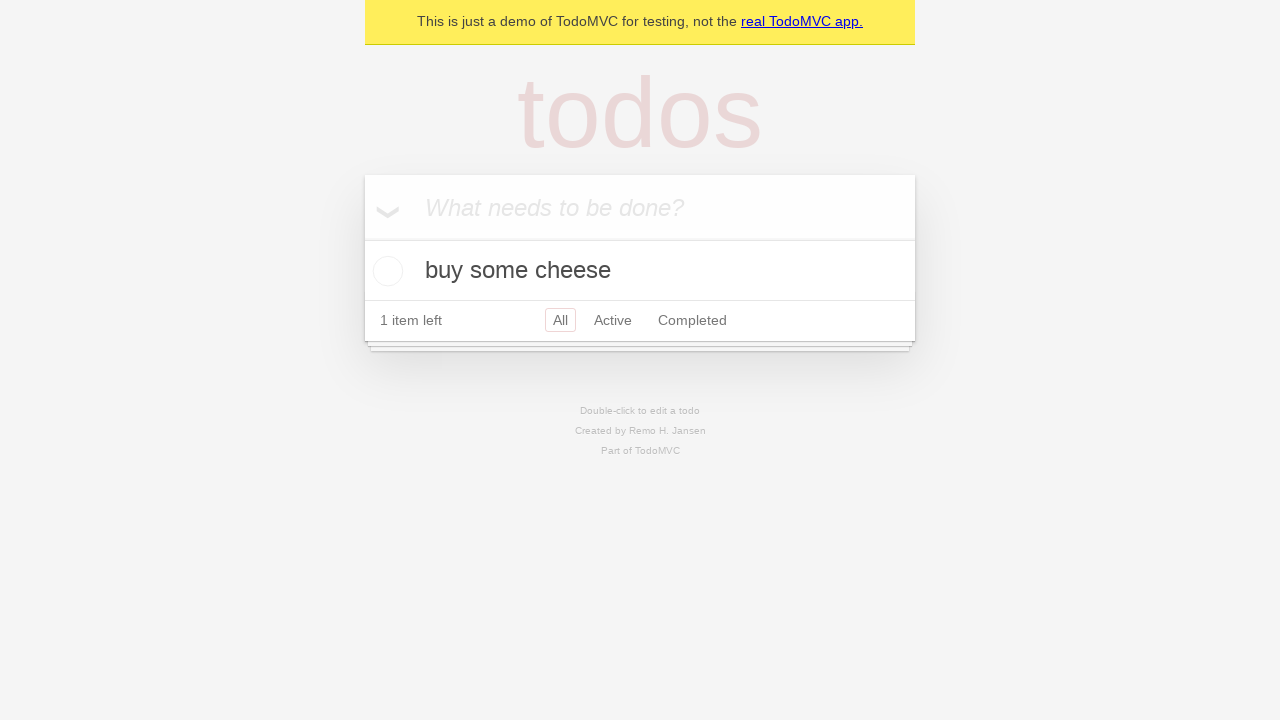

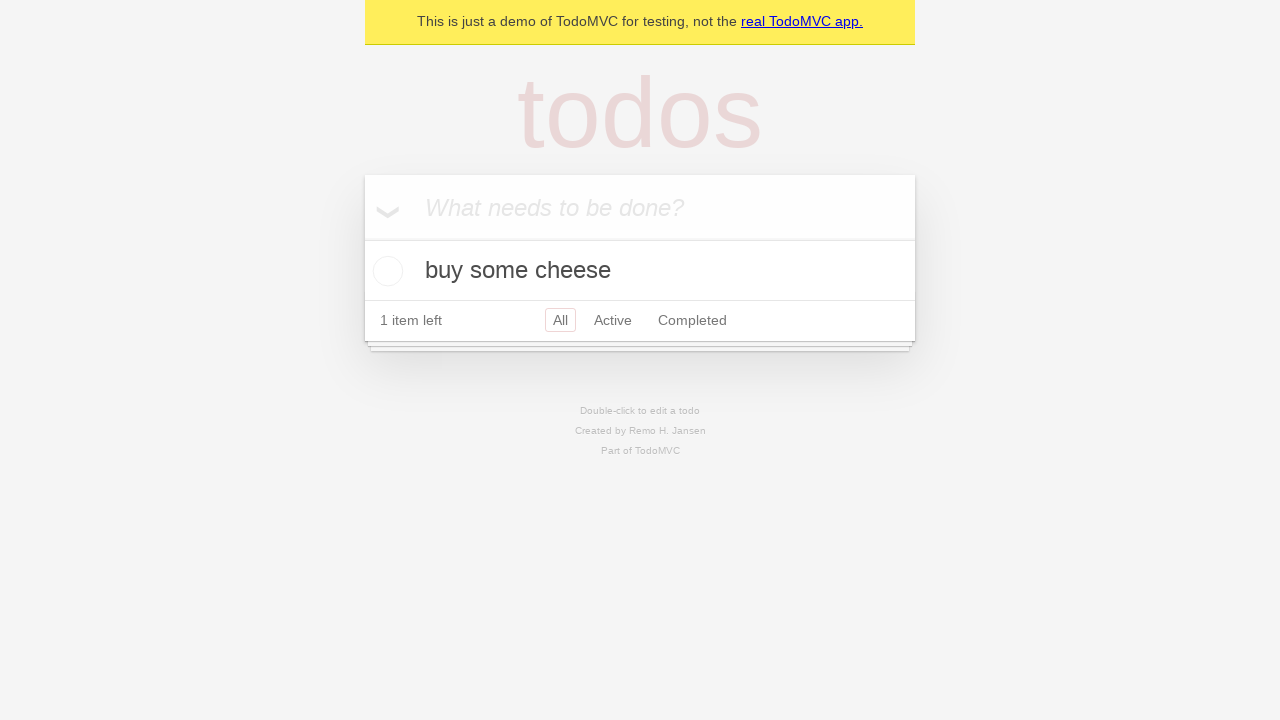